Navigates to a university information system page and verifies the page title and header text

Starting URL: https://fju-benwu.github.io/agile2025/intro

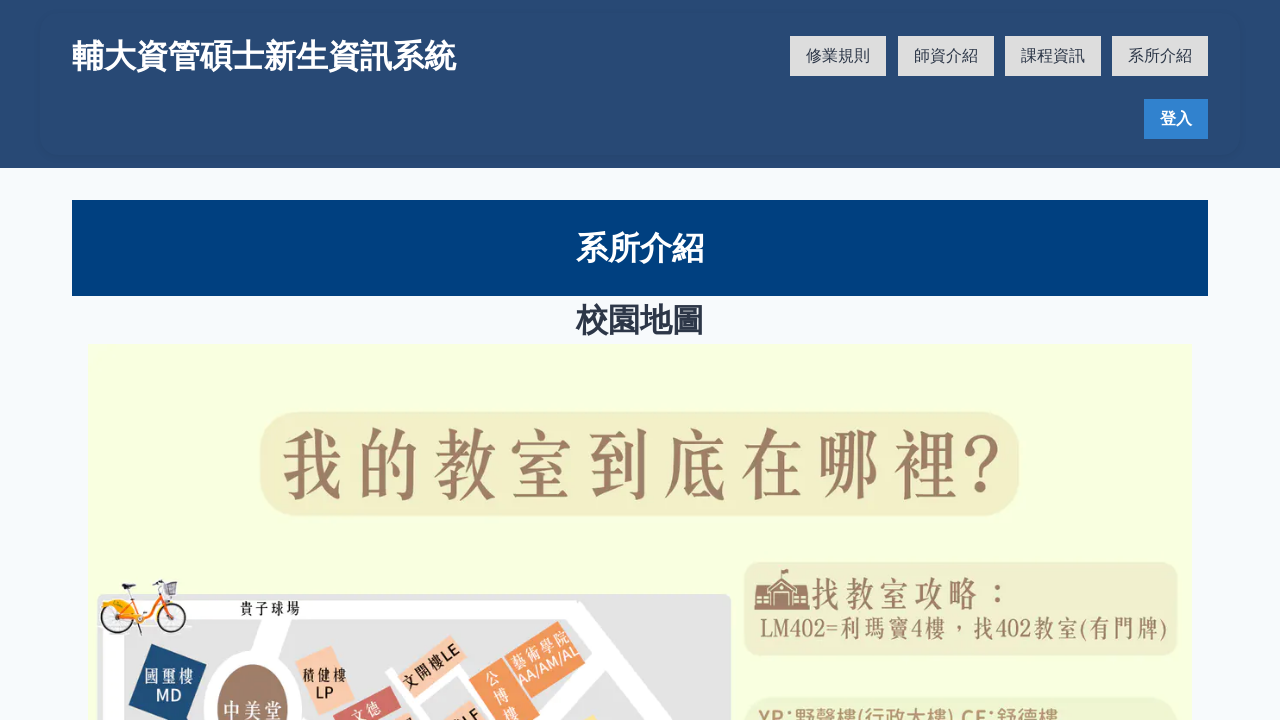

Retrieved page title
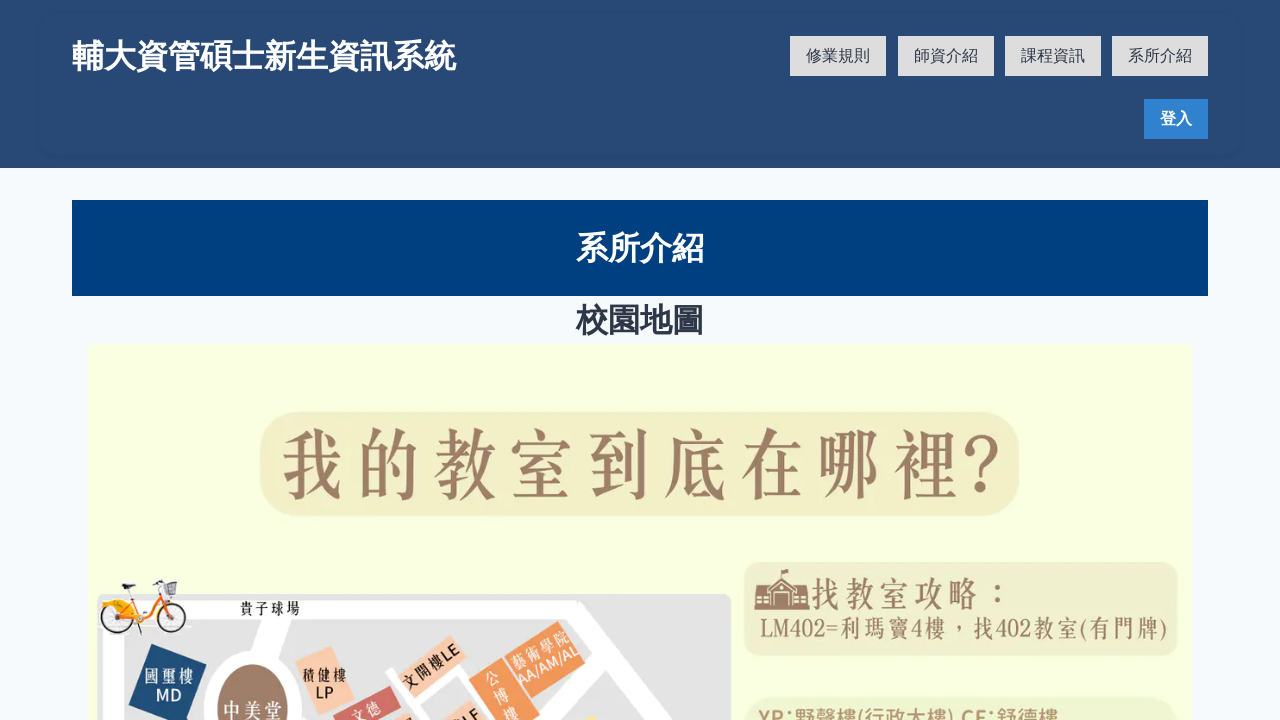

Verified page title is '輔大資管碩士新生資訊系統'
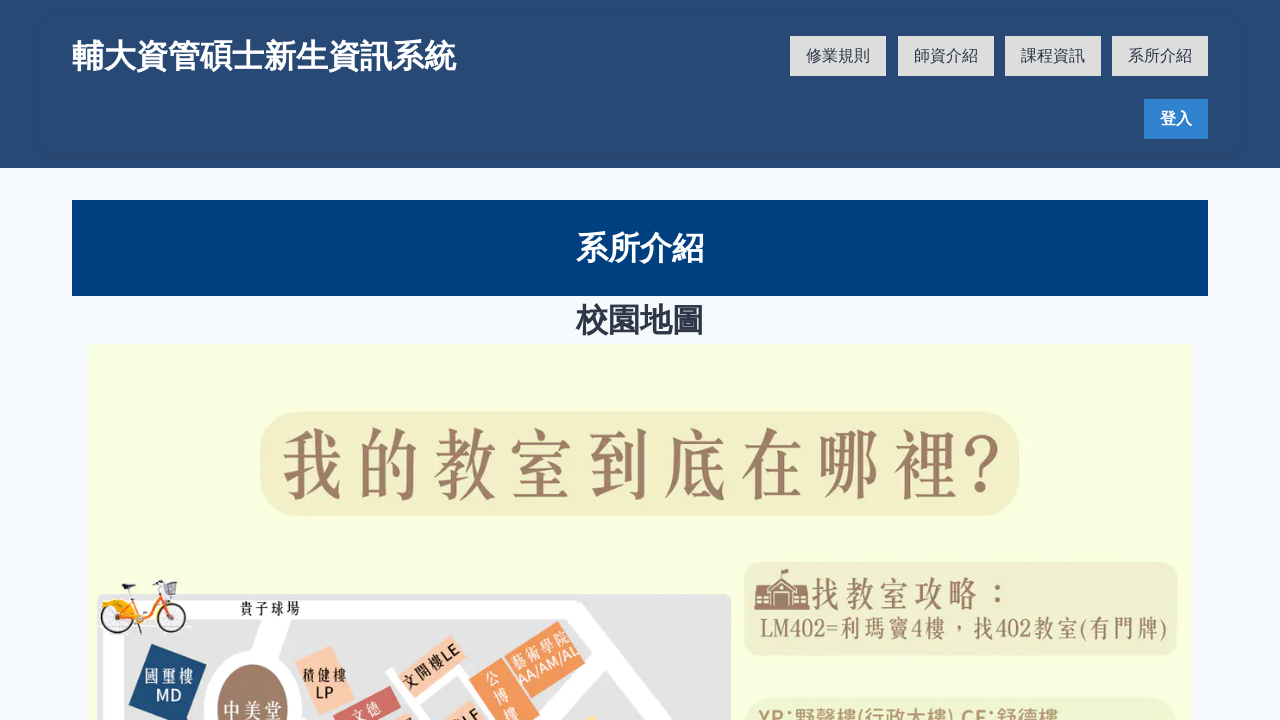

Located header element using XPath
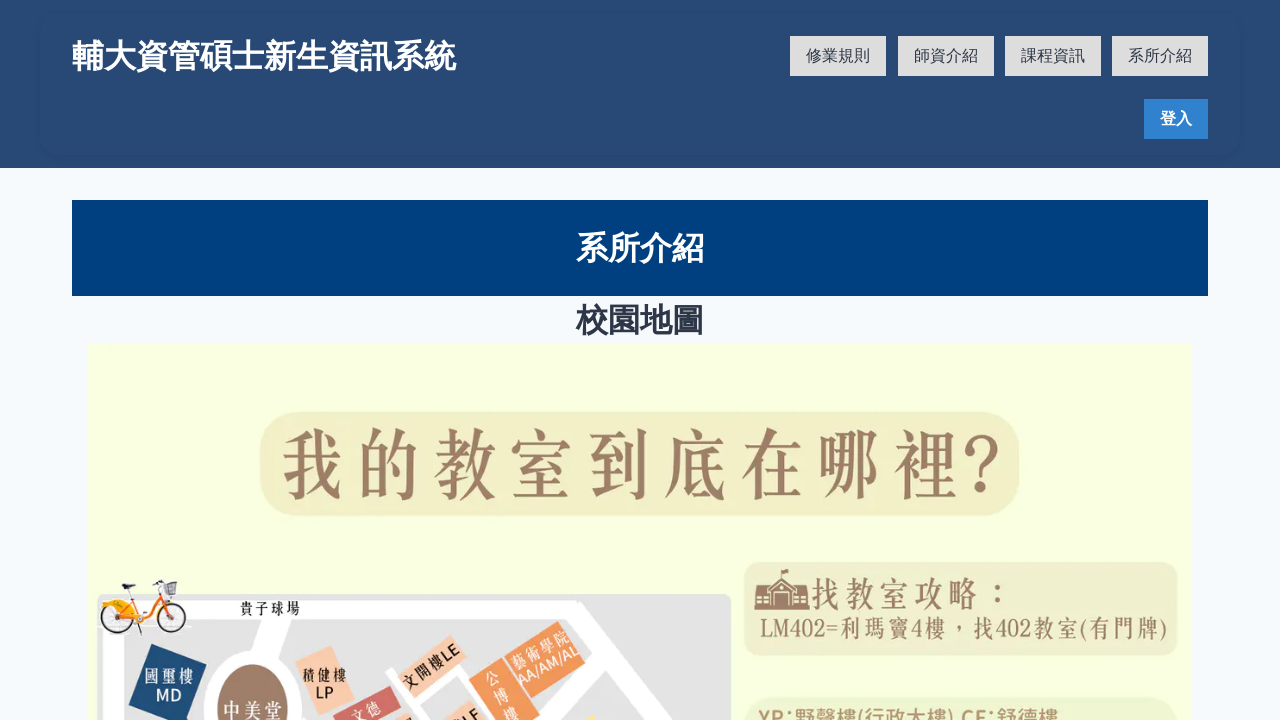

Retrieved header text content
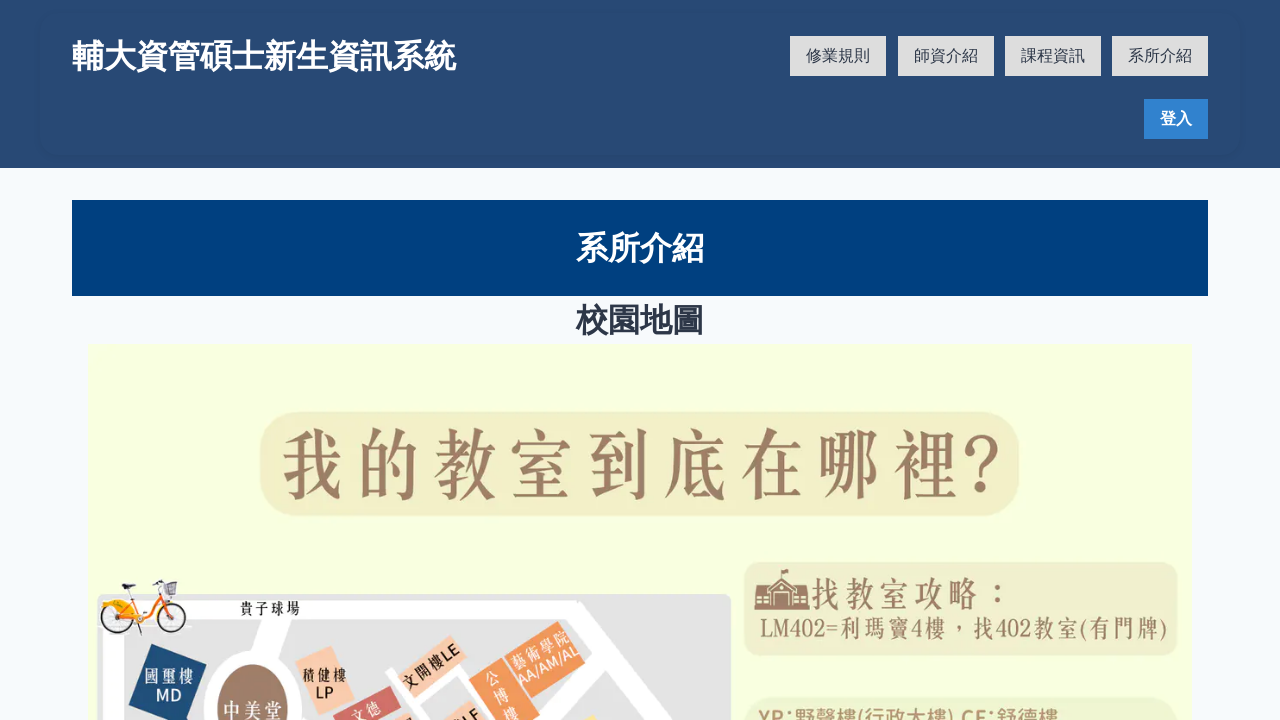

Verified header text is '系所介紹'
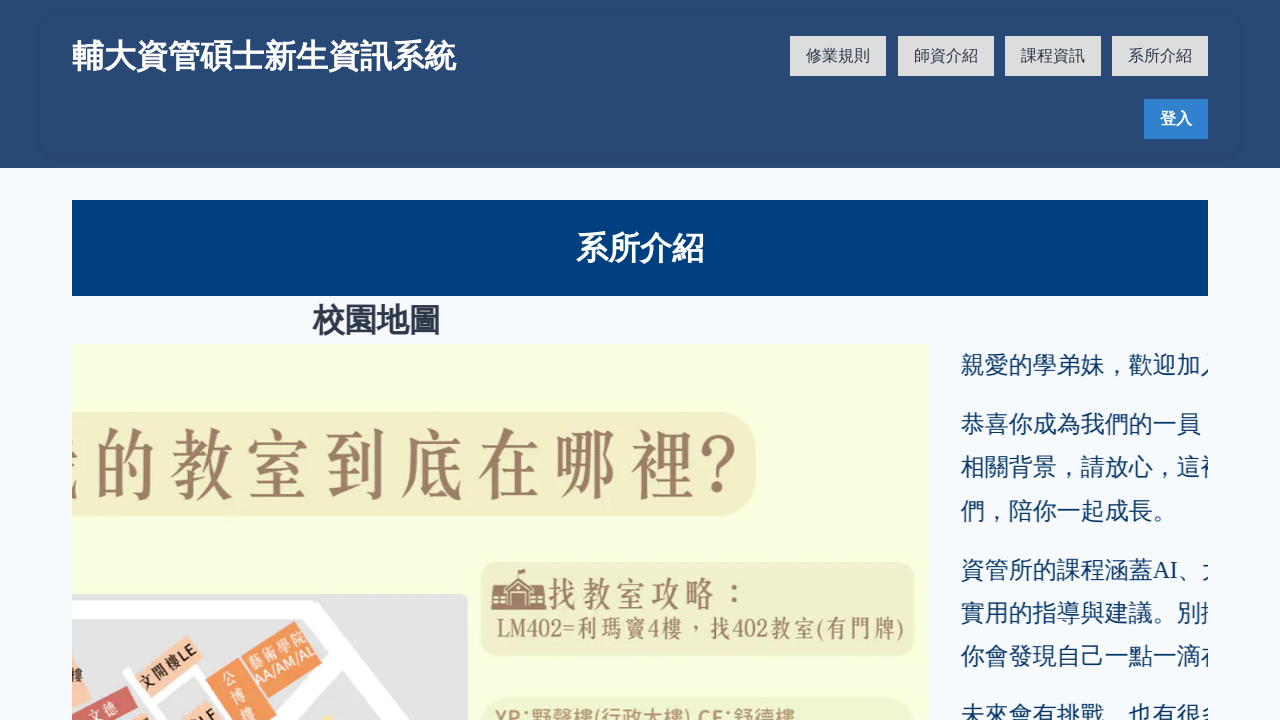

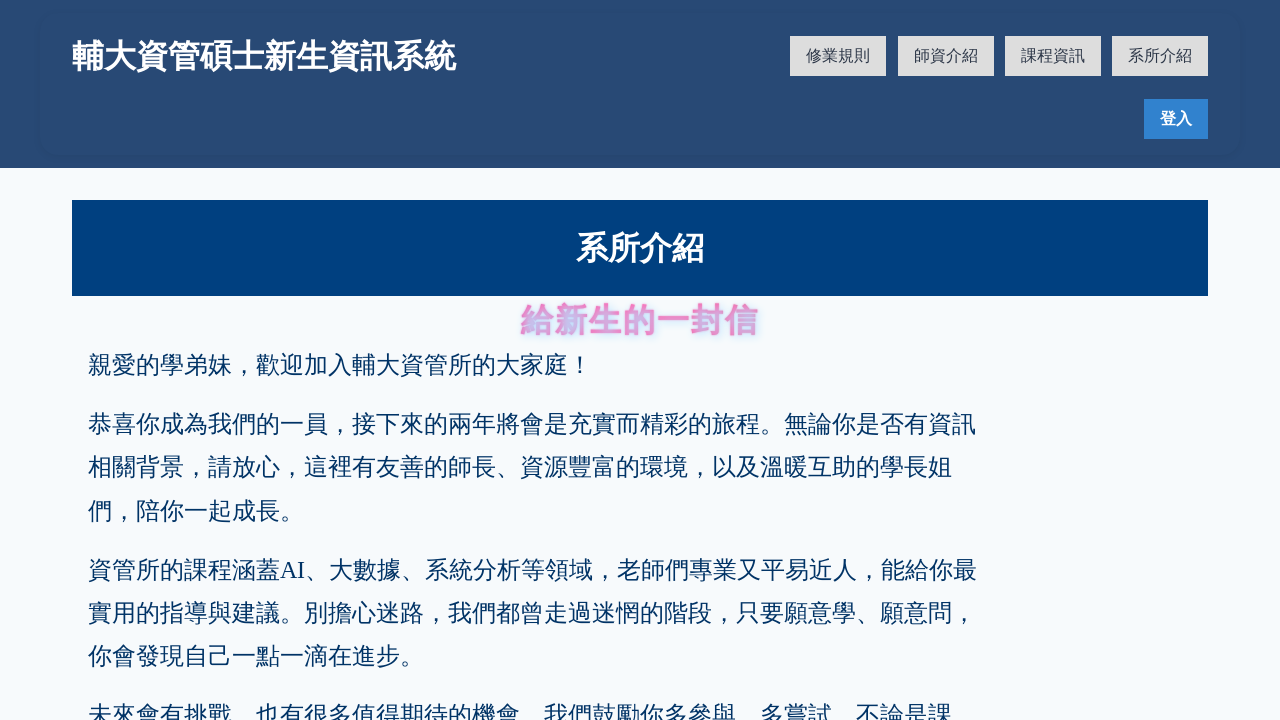